Tests filtering to display only completed items

Starting URL: https://demo.playwright.dev/todomvc

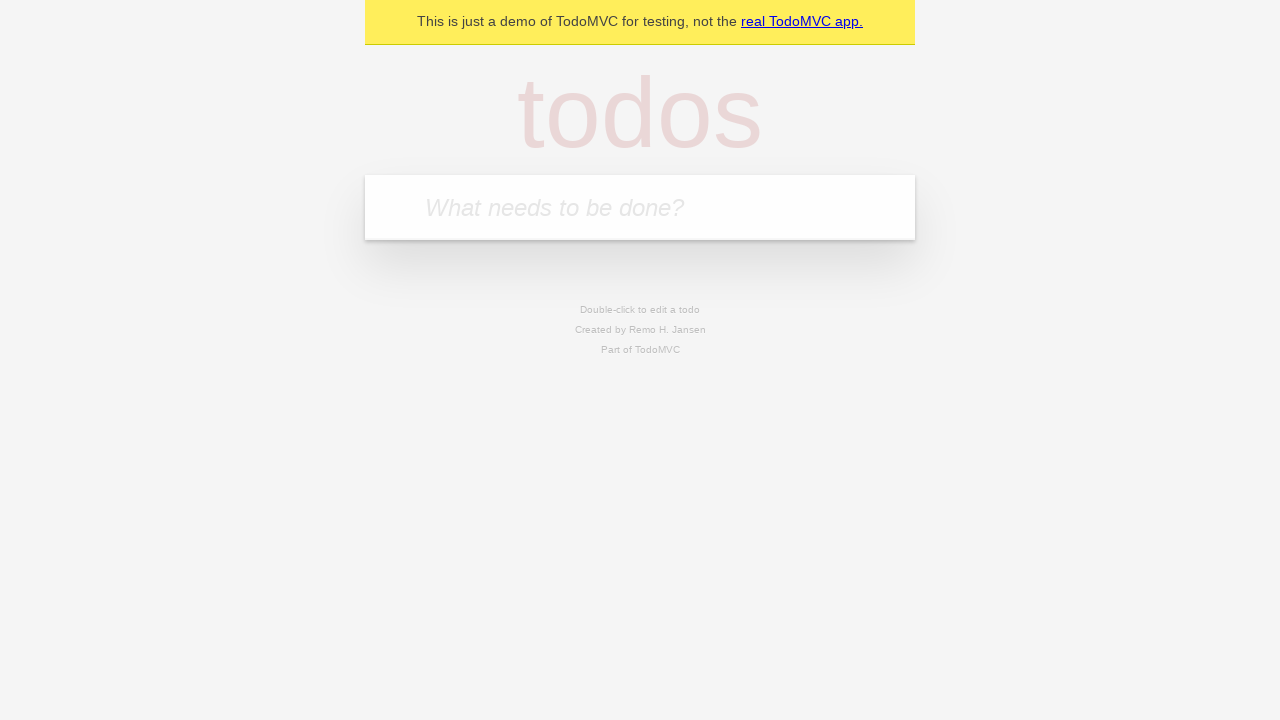

Filled first todo item: 'buy some cheese' on internal:attr=[placeholder="What needs to be done?"i]
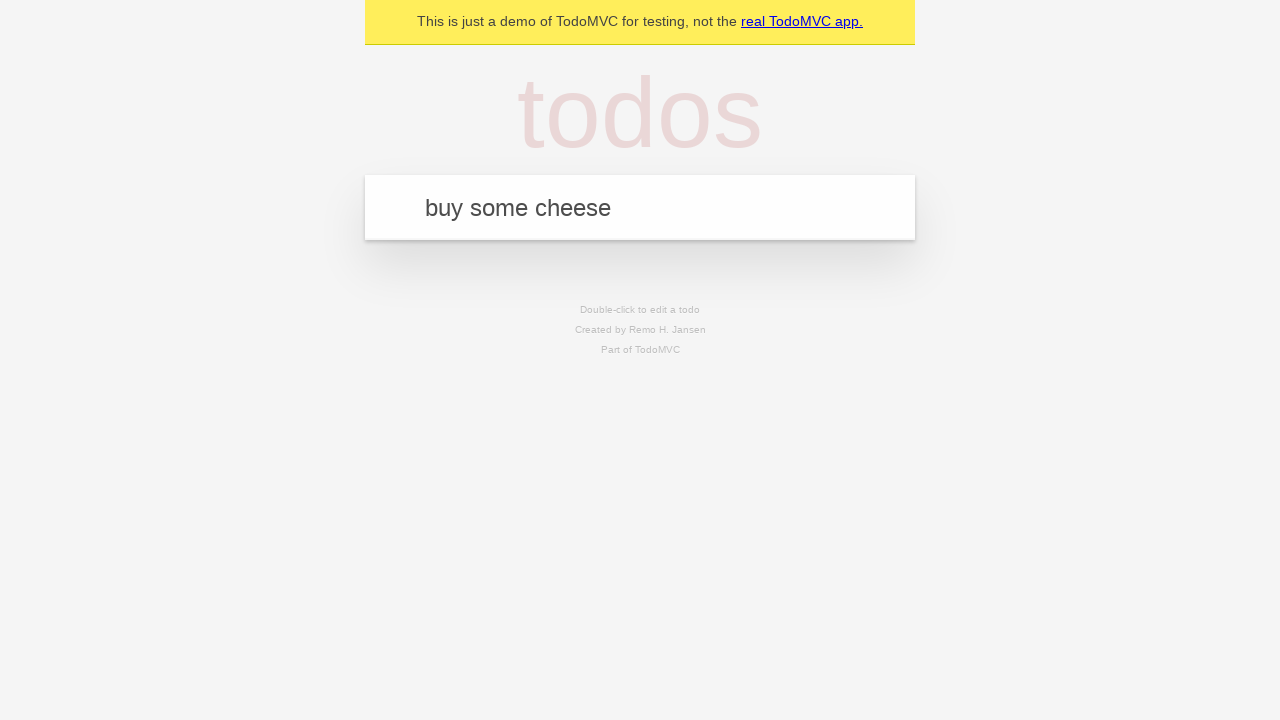

Pressed Enter to create first todo on internal:attr=[placeholder="What needs to be done?"i]
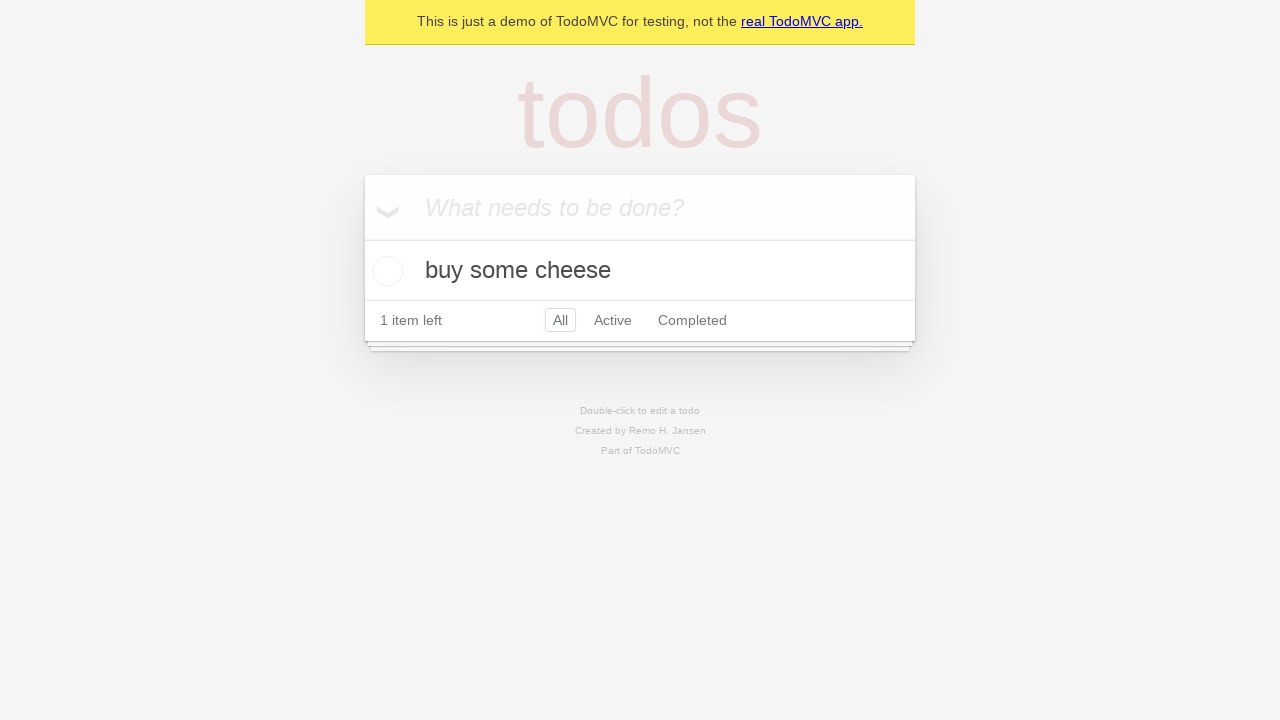

Filled second todo item: 'feed the cat' on internal:attr=[placeholder="What needs to be done?"i]
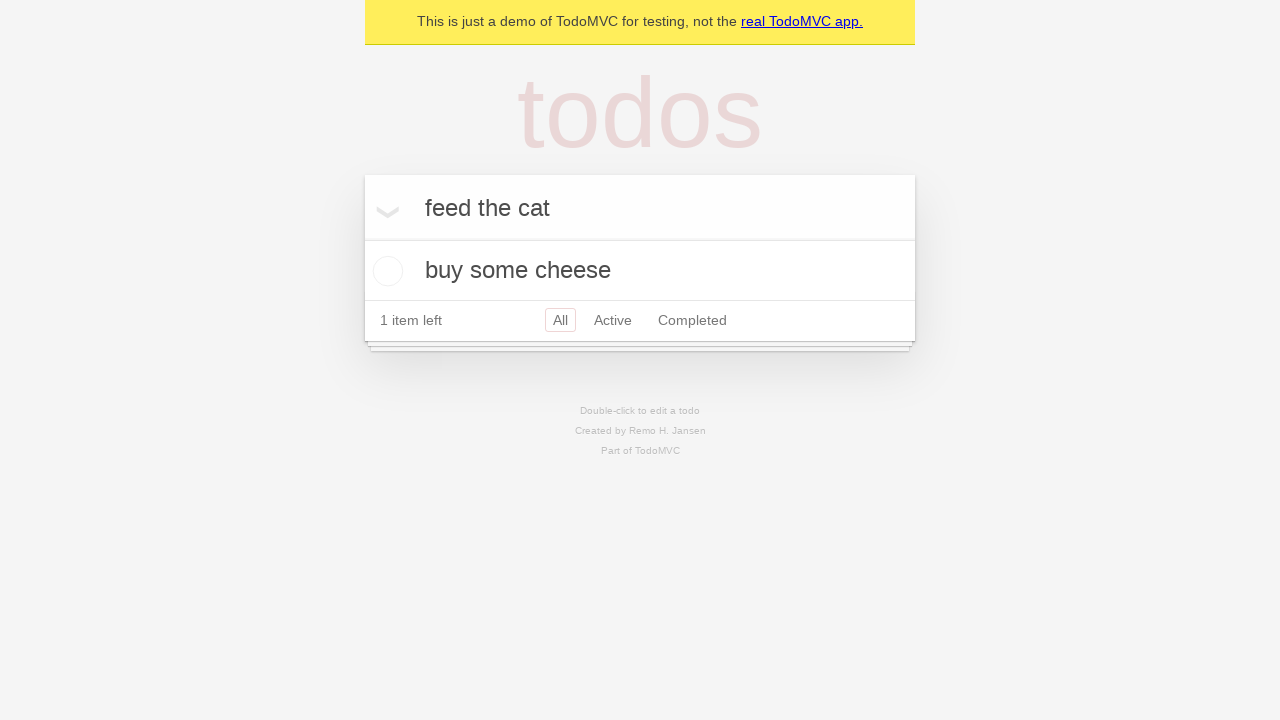

Pressed Enter to create second todo on internal:attr=[placeholder="What needs to be done?"i]
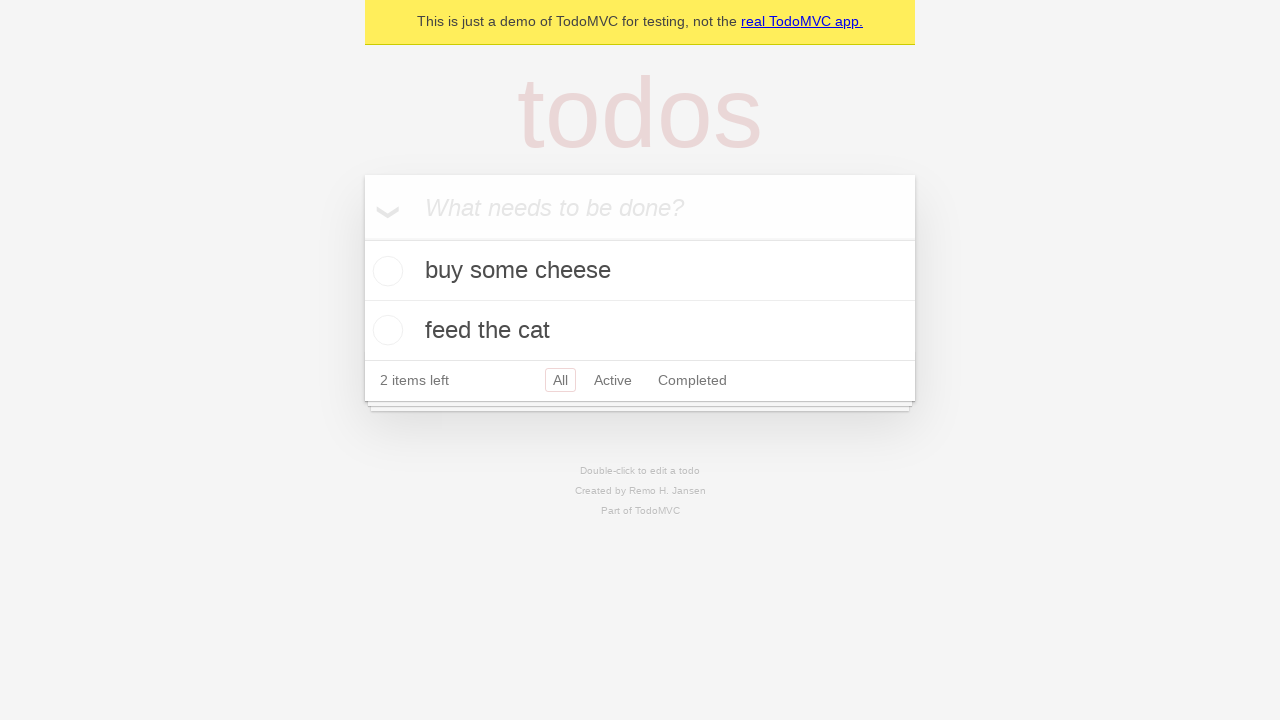

Filled third todo item: 'book a doctors appointment' on internal:attr=[placeholder="What needs to be done?"i]
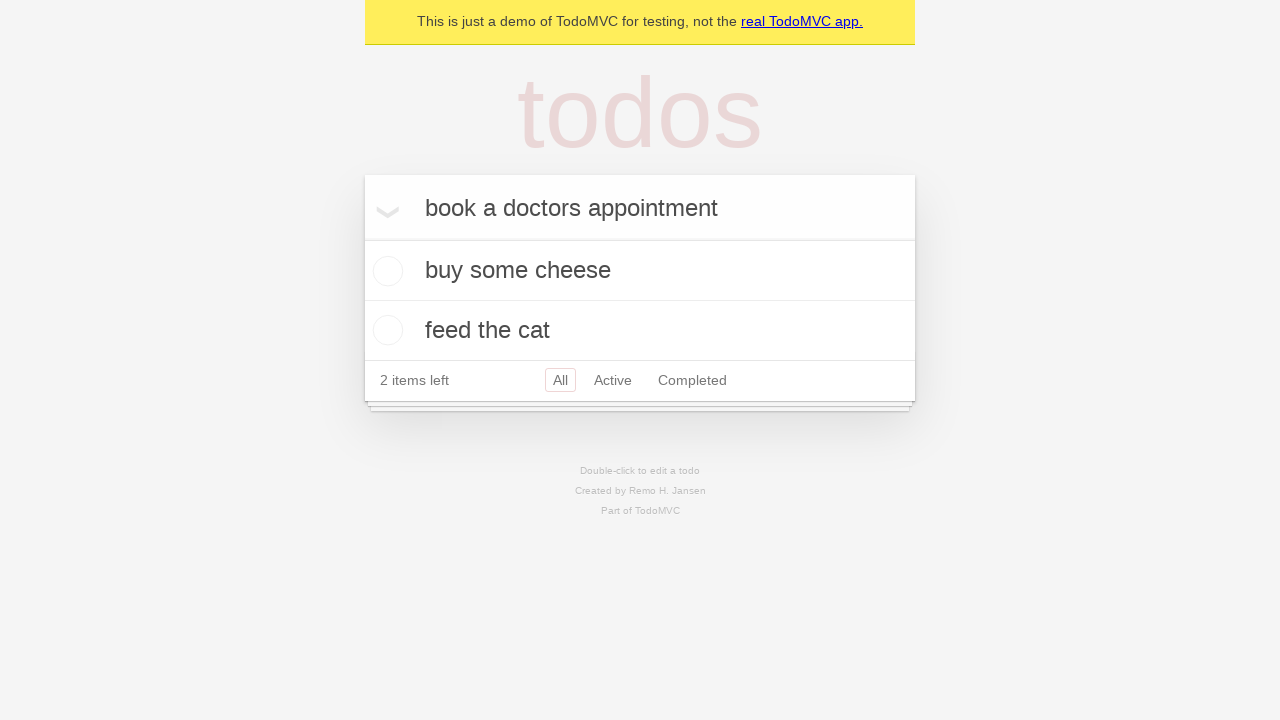

Pressed Enter to create third todo on internal:attr=[placeholder="What needs to be done?"i]
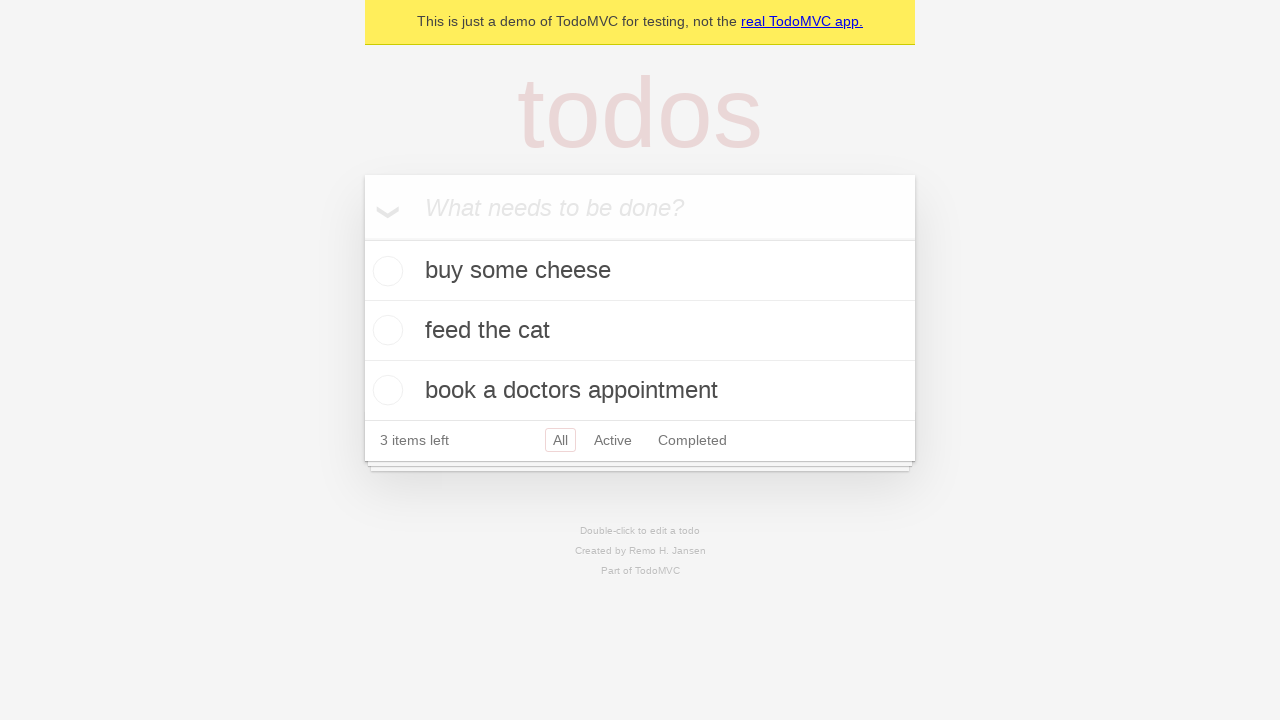

All three todo items have been created and are visible
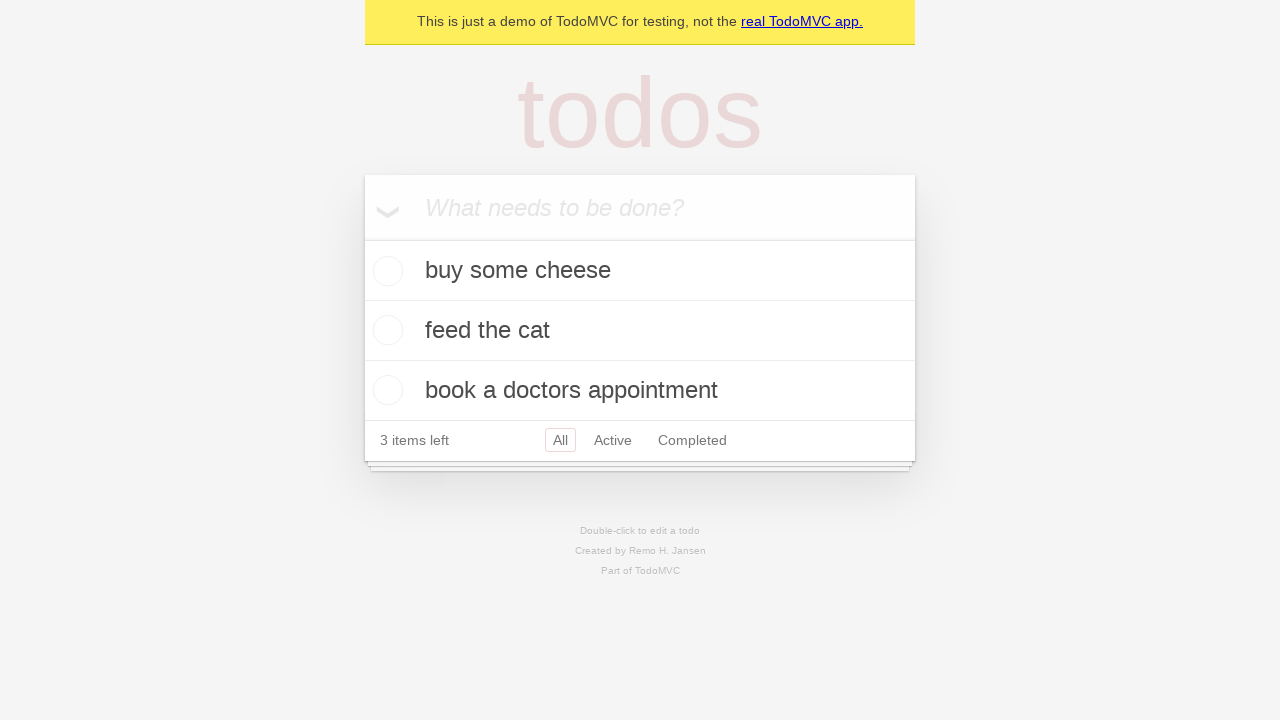

Checked the second todo item as completed at (385, 330) on internal:testid=[data-testid="todo-item"s] >> nth=1 >> internal:role=checkbox
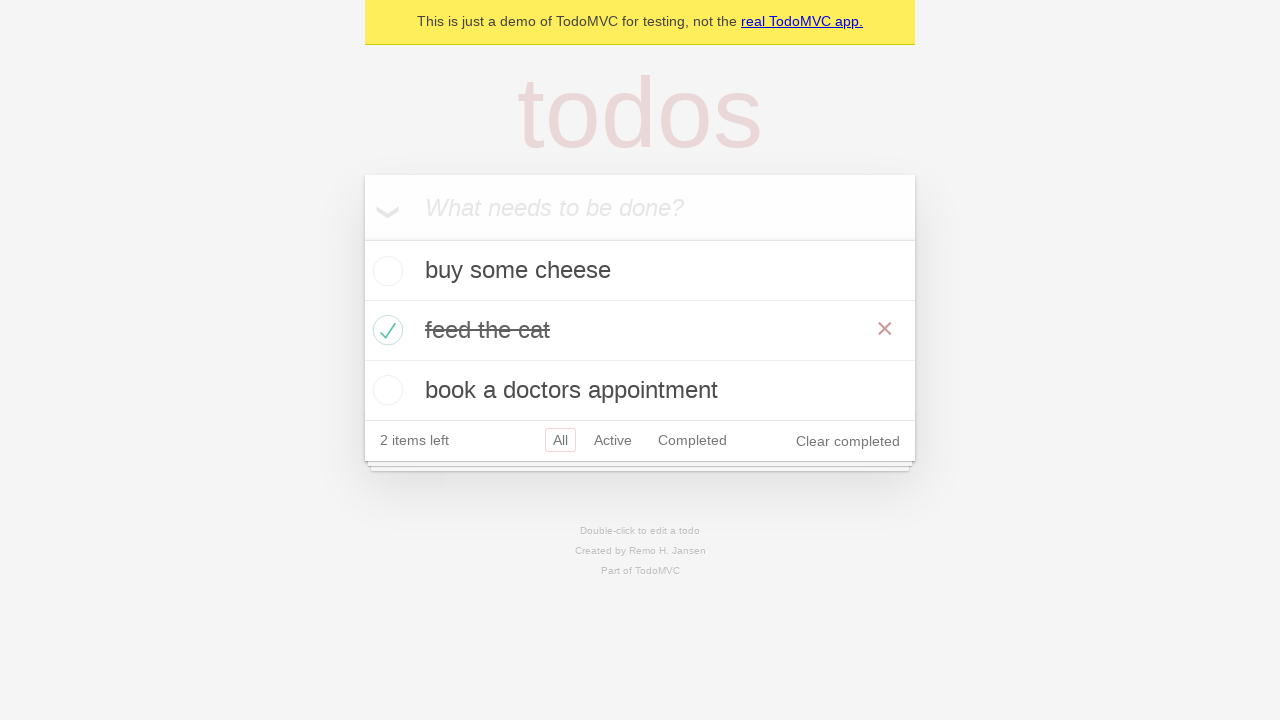

Clicked the 'Completed' filter link at (692, 440) on internal:role=link[name="Completed"i]
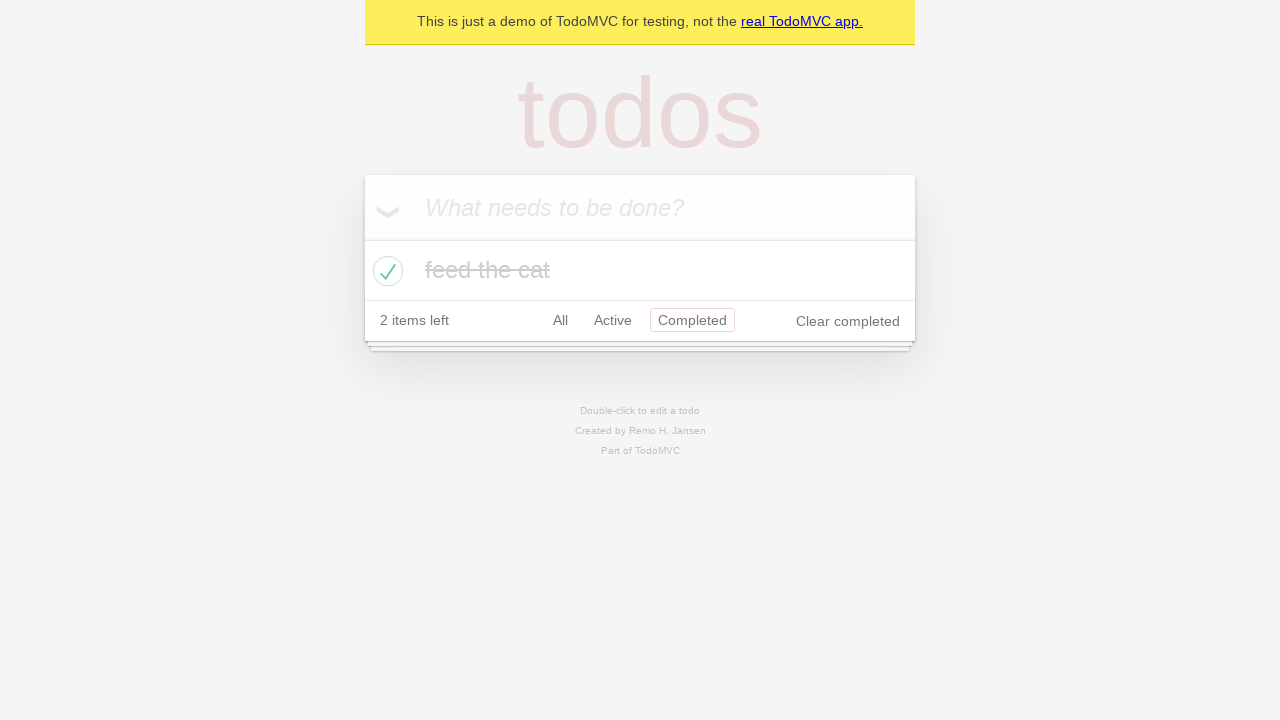

Filter applied successfully - only 1 completed item is now displayed
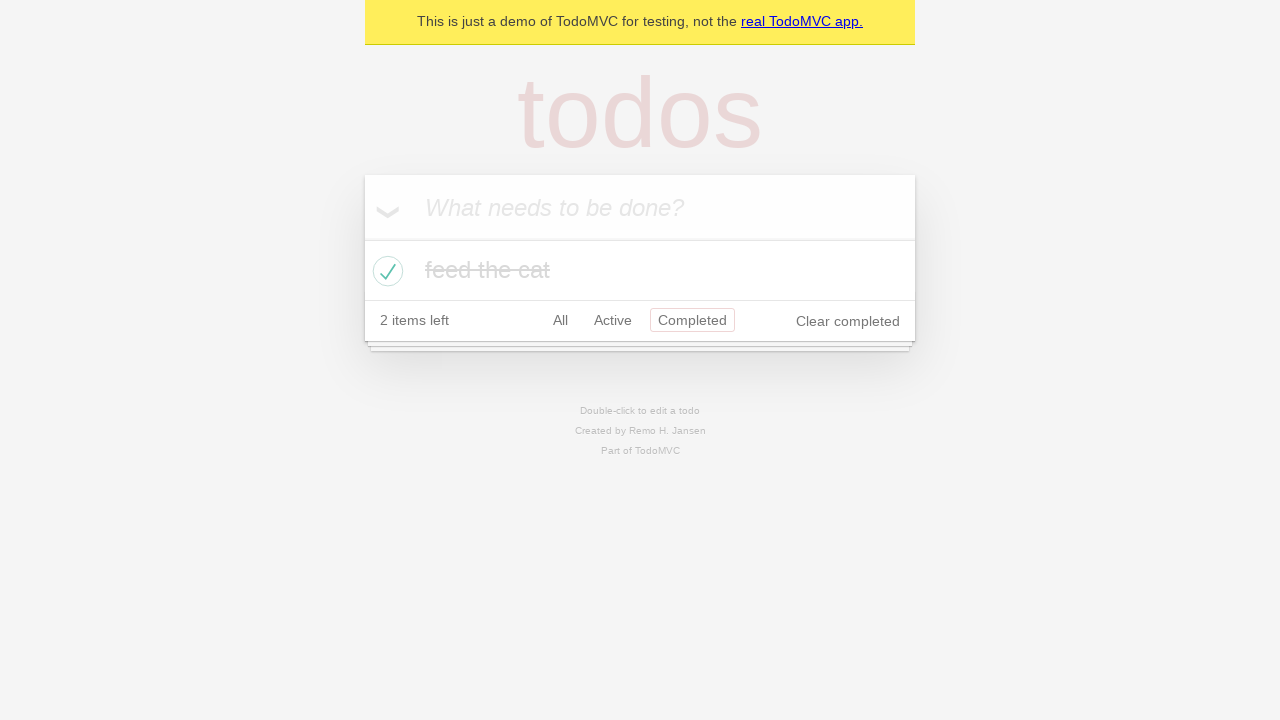

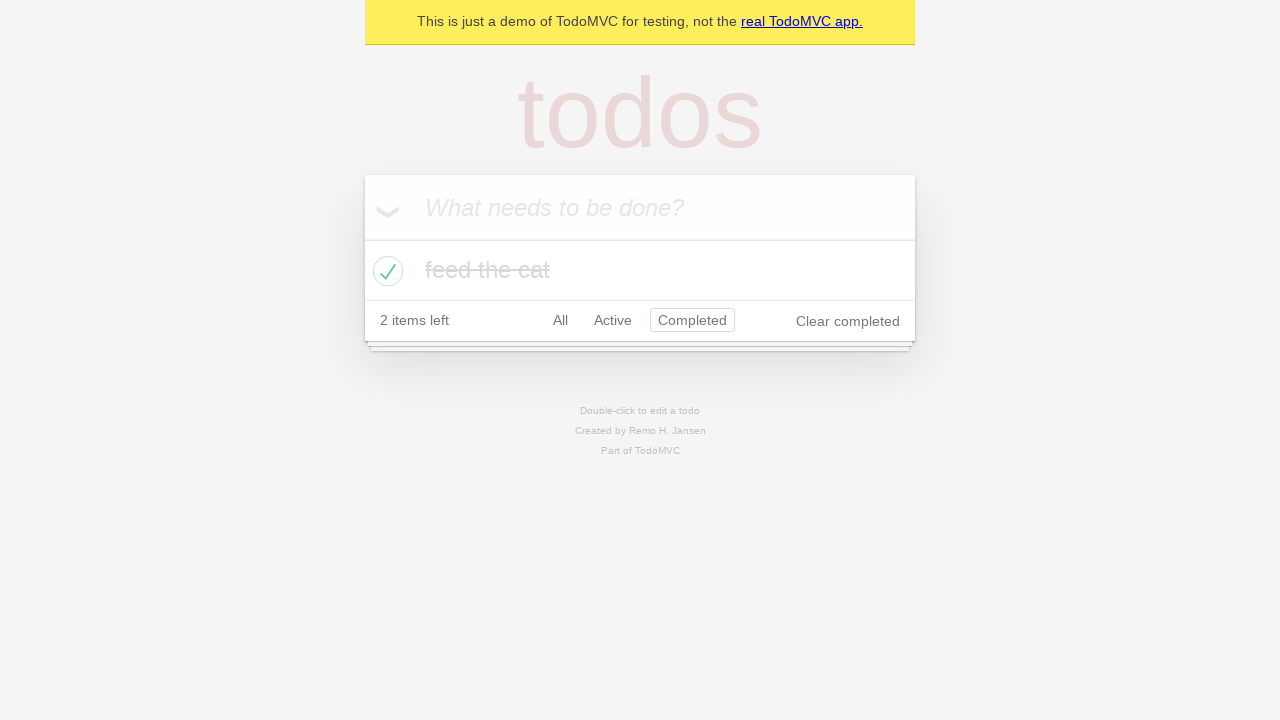